Tests date selection on SpiceJet booking page by setting a date value in the departure date field using JavaScript execution

Starting URL: https://www.spicejet.com/

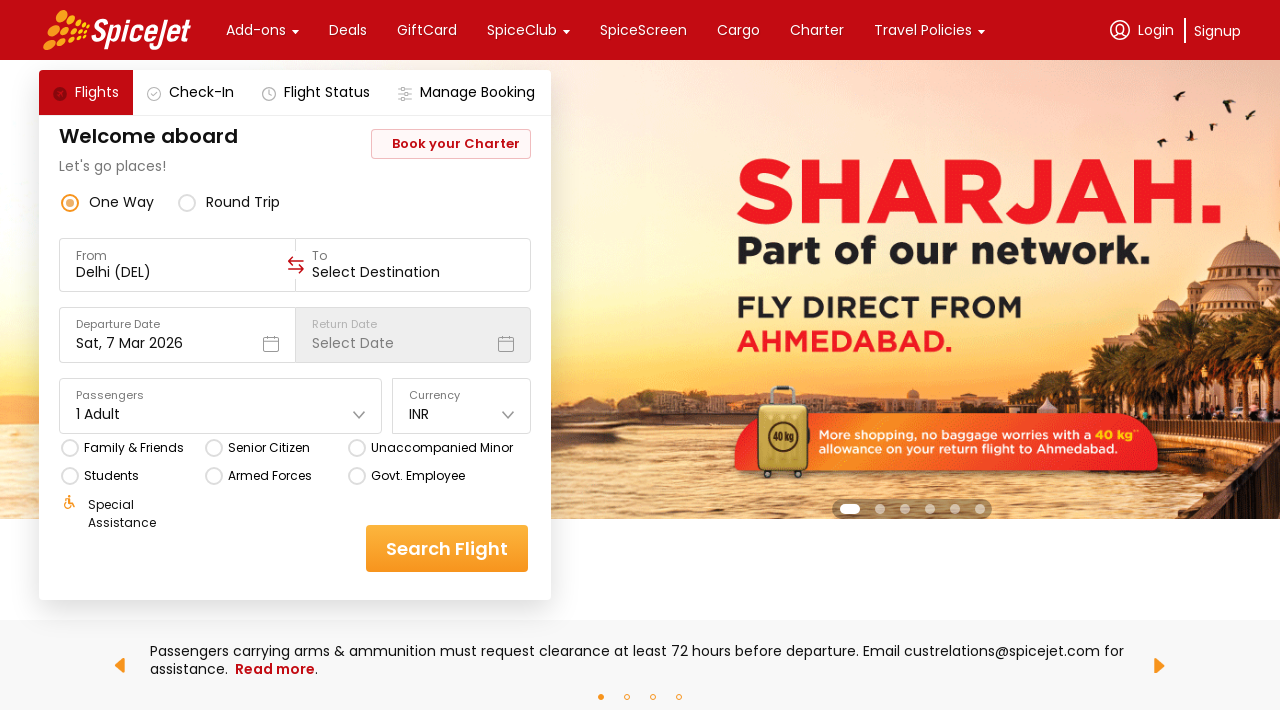

Set departure date to '15-08-2024' using JavaScript execution on SpiceJet booking page
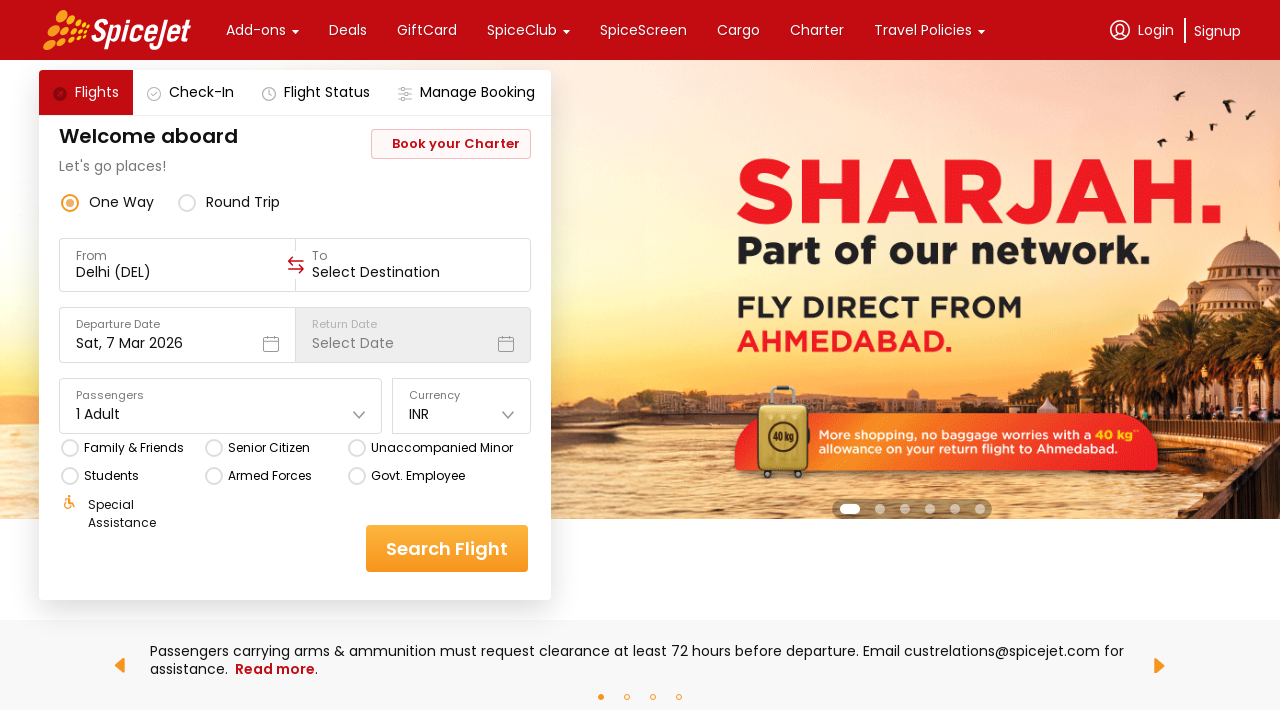

Waited 500ms for date value to be applied
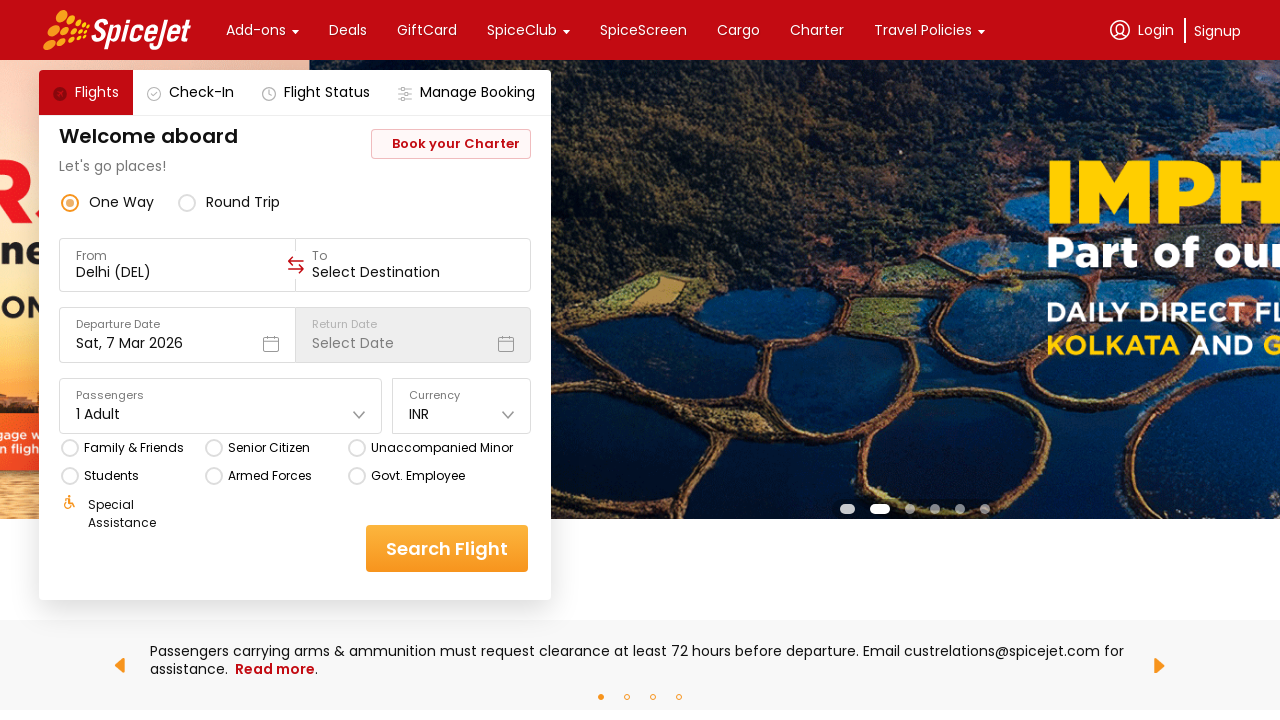

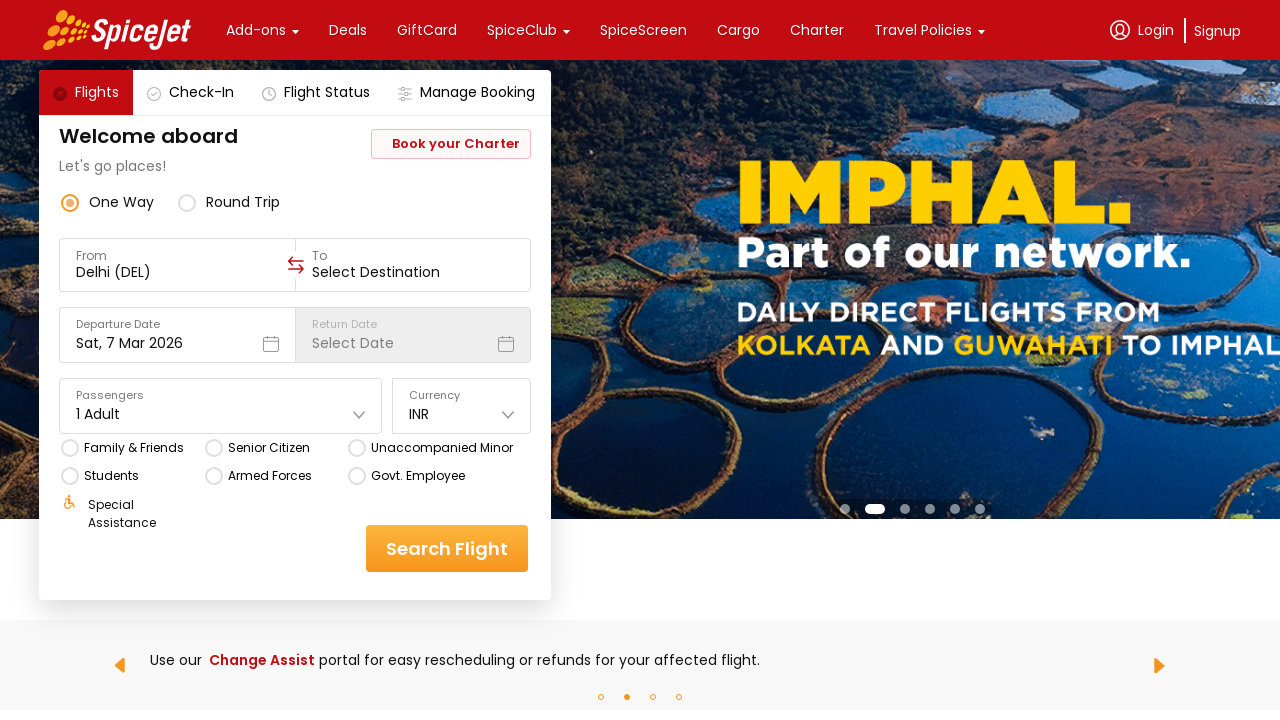